Tests a page with implicit wait by clicking a verify button and checking for a success message

Starting URL: http://suninjuly.github.io/wait1.html

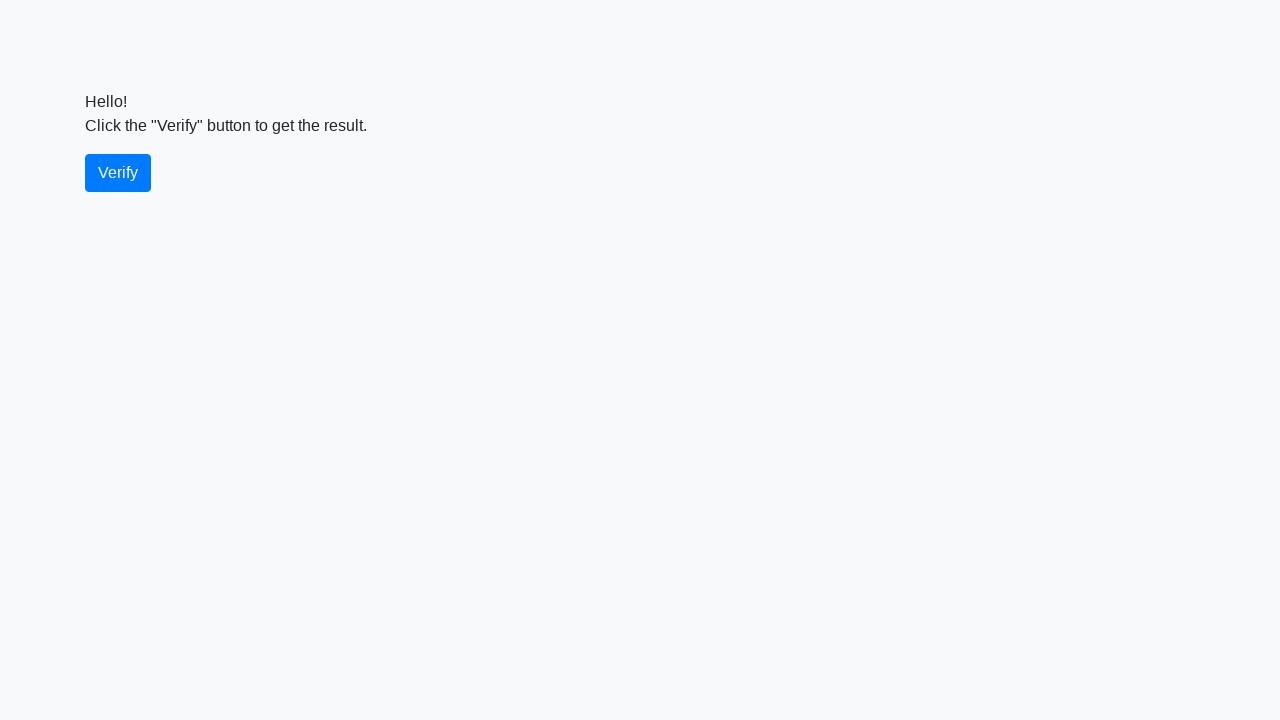

Clicked the verify button at (118, 173) on #verify
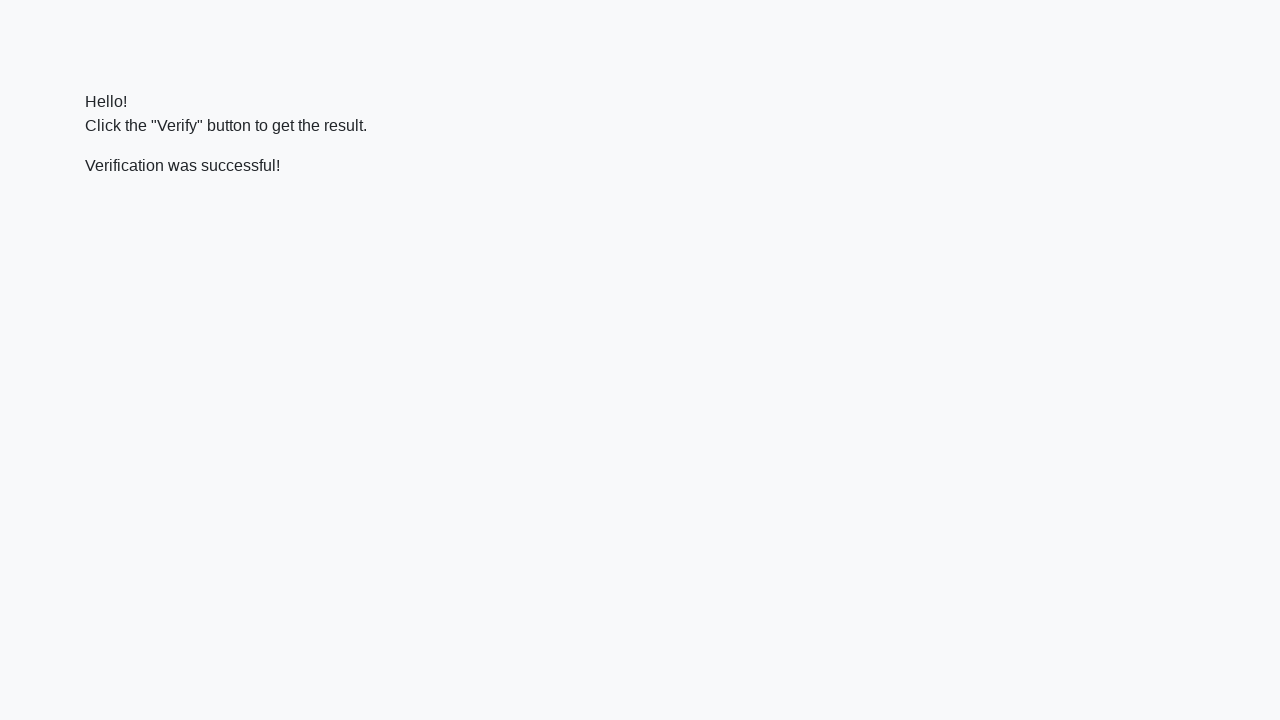

Located the verify message element
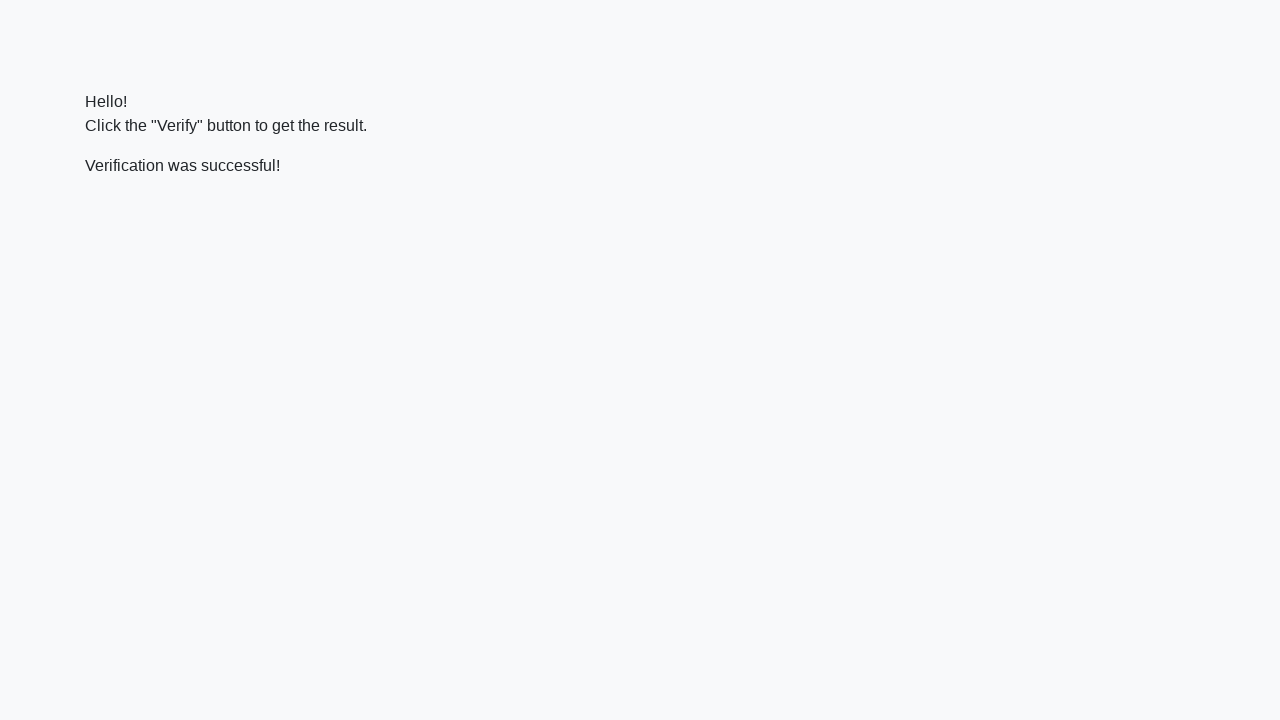

Waited for the success message to appear
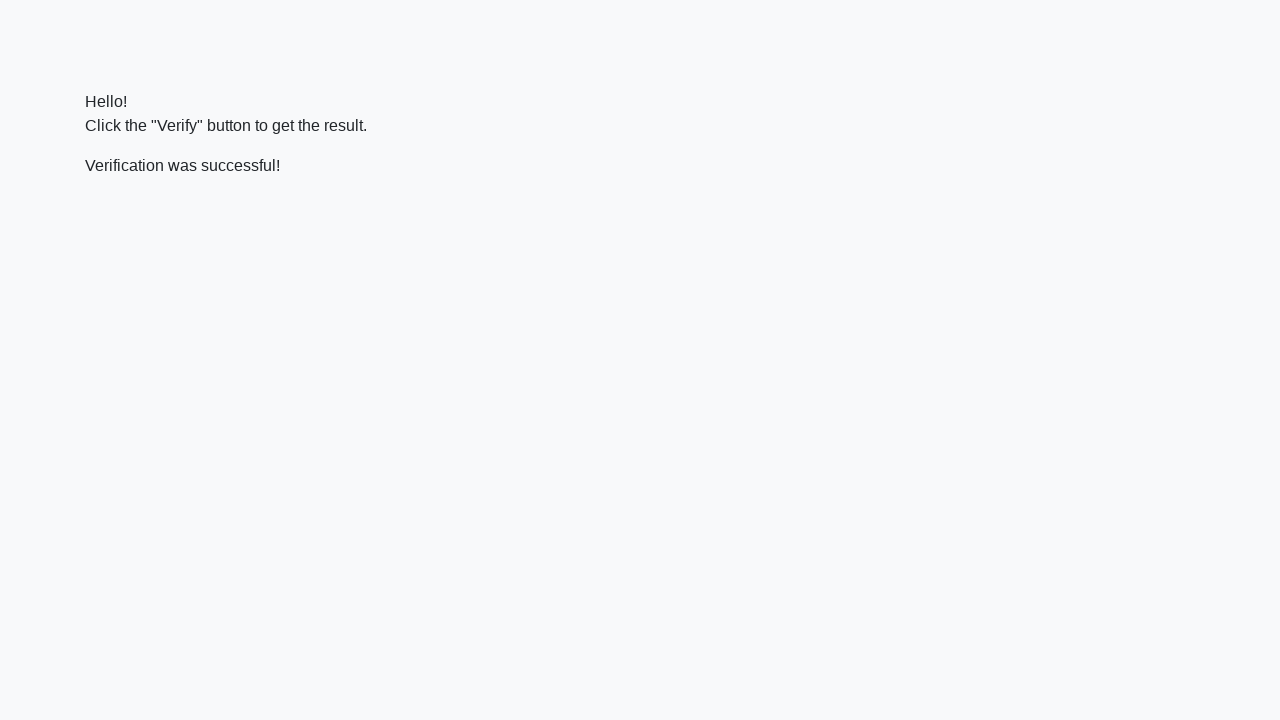

Verified that the success message contains 'successful'
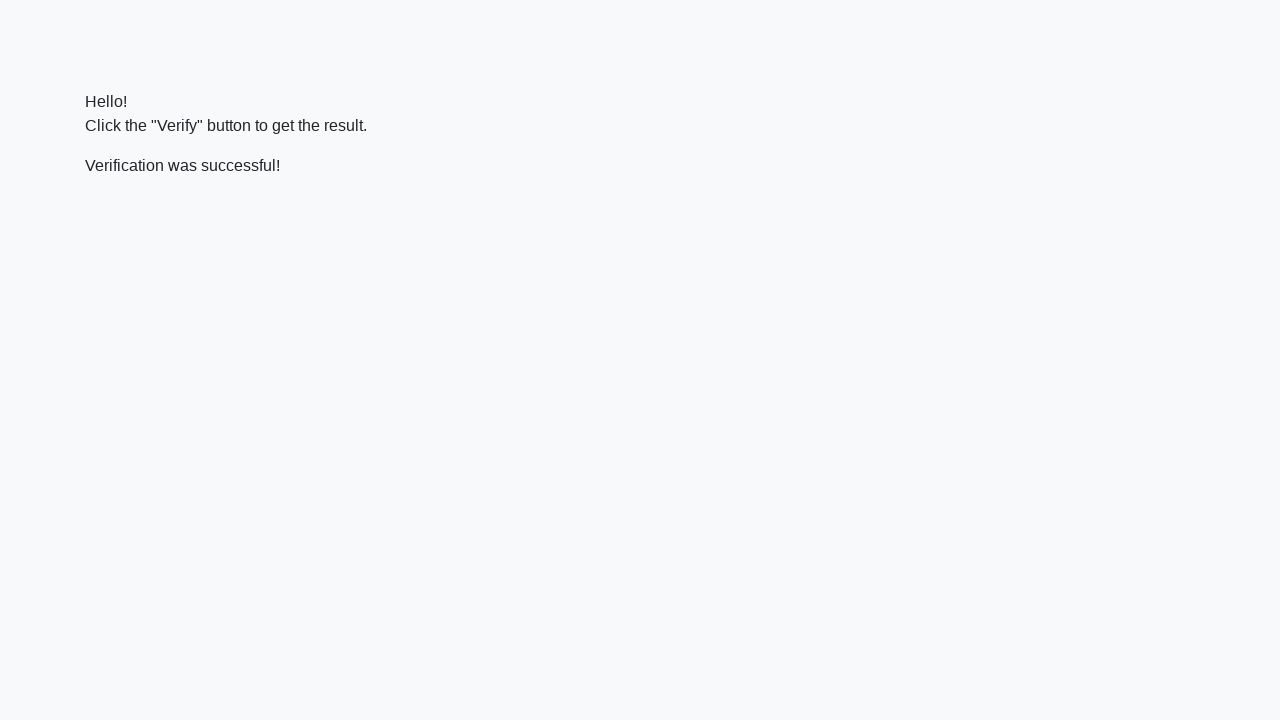

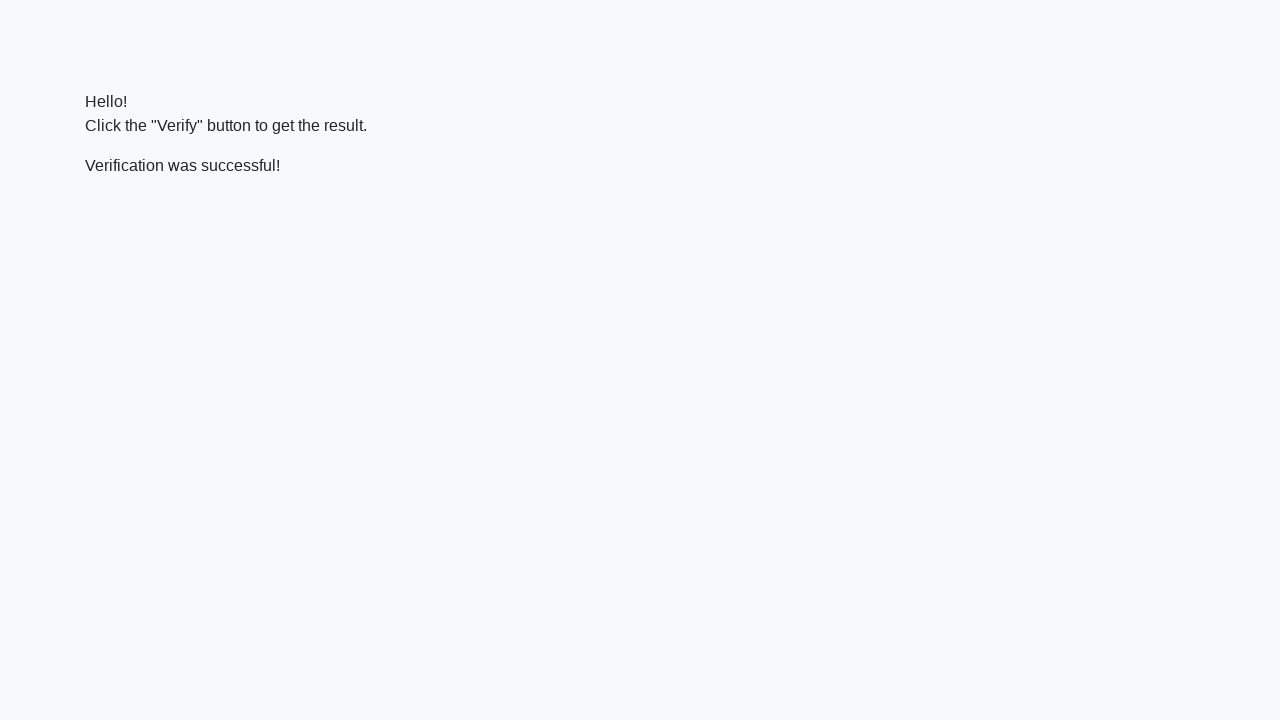